Tests mouse hover tooltip functionality on the jQuery UI tooltip demo page by switching to the demo iframe and hovering over the age input field to trigger the tooltip display.

Starting URL: https://jqueryui.com/tooltip/

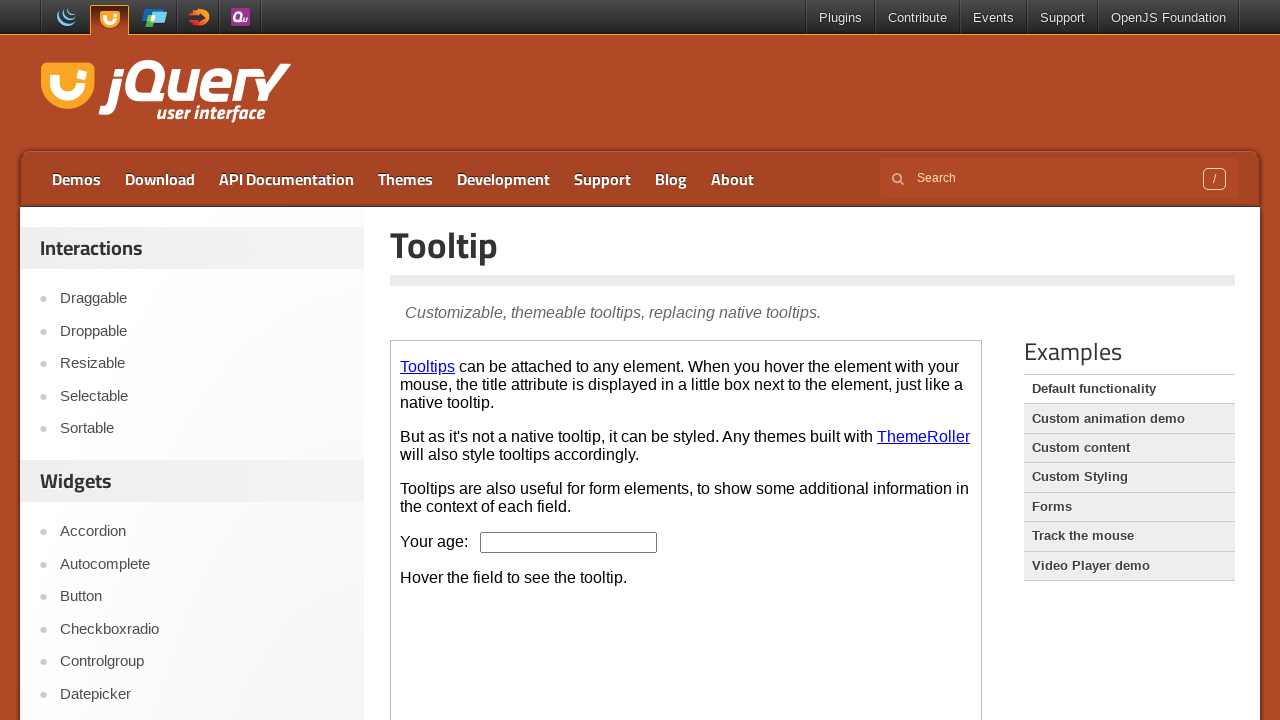

Waited for page to load (2000ms)
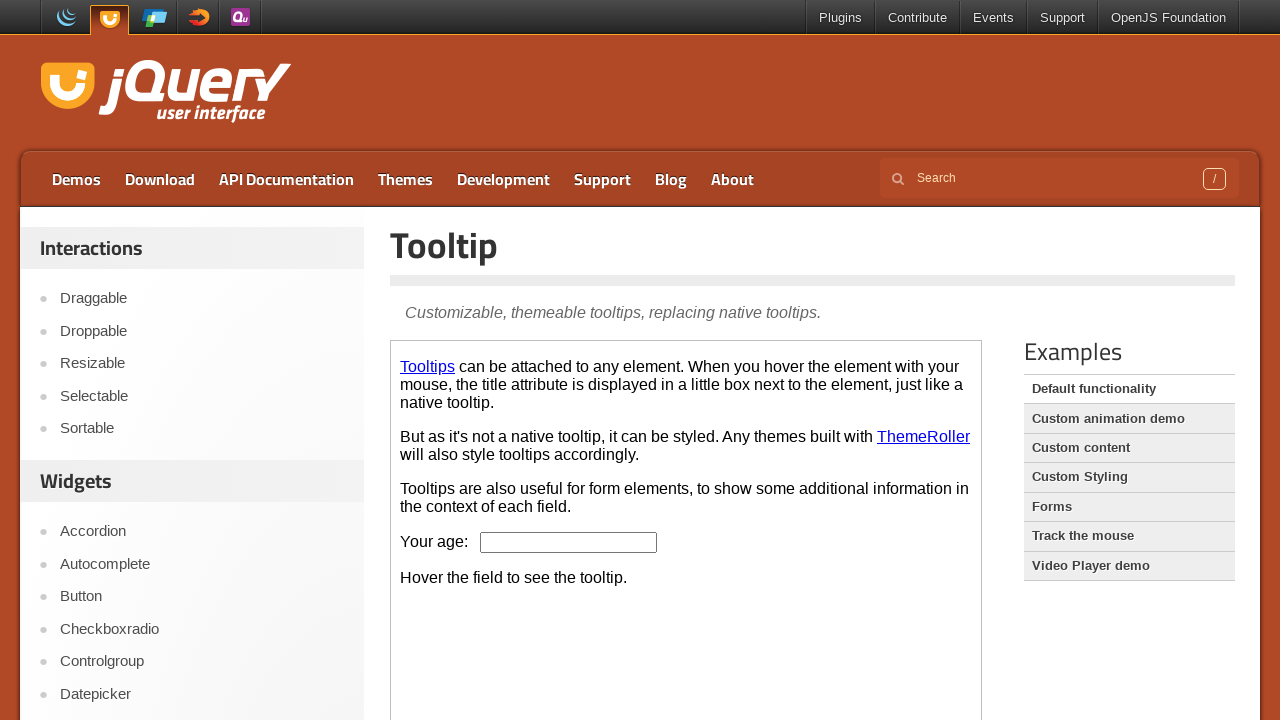

Located the demo iframe
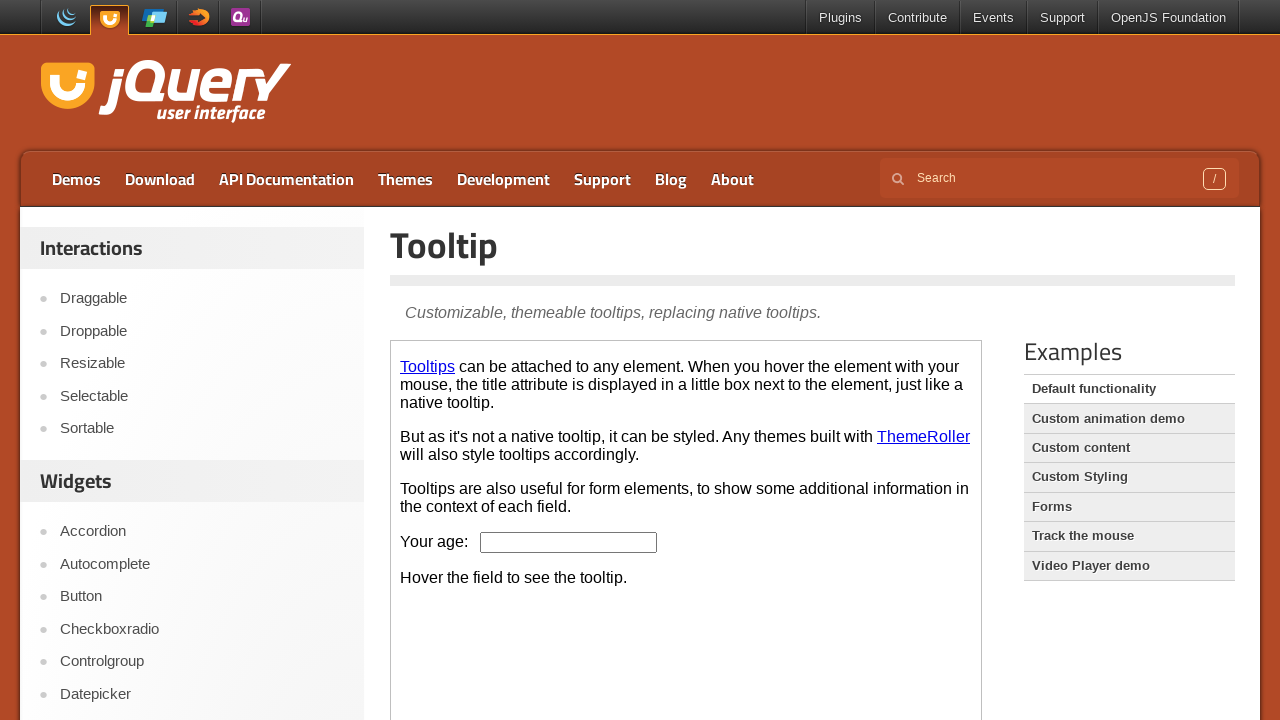

Hovered over age input field to trigger tooltip at (569, 542) on iframe.demo-frame >> nth=0 >> internal:control=enter-frame >> #age
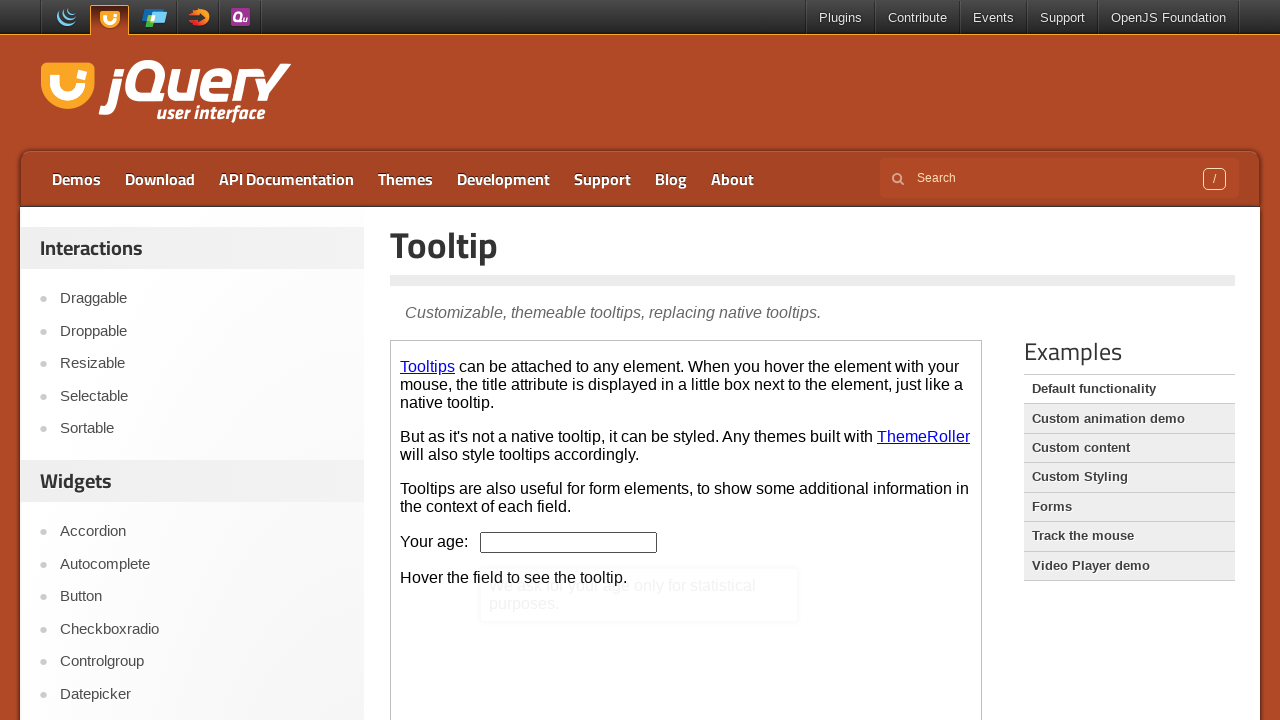

Waited for tooltip effect to display (1000ms)
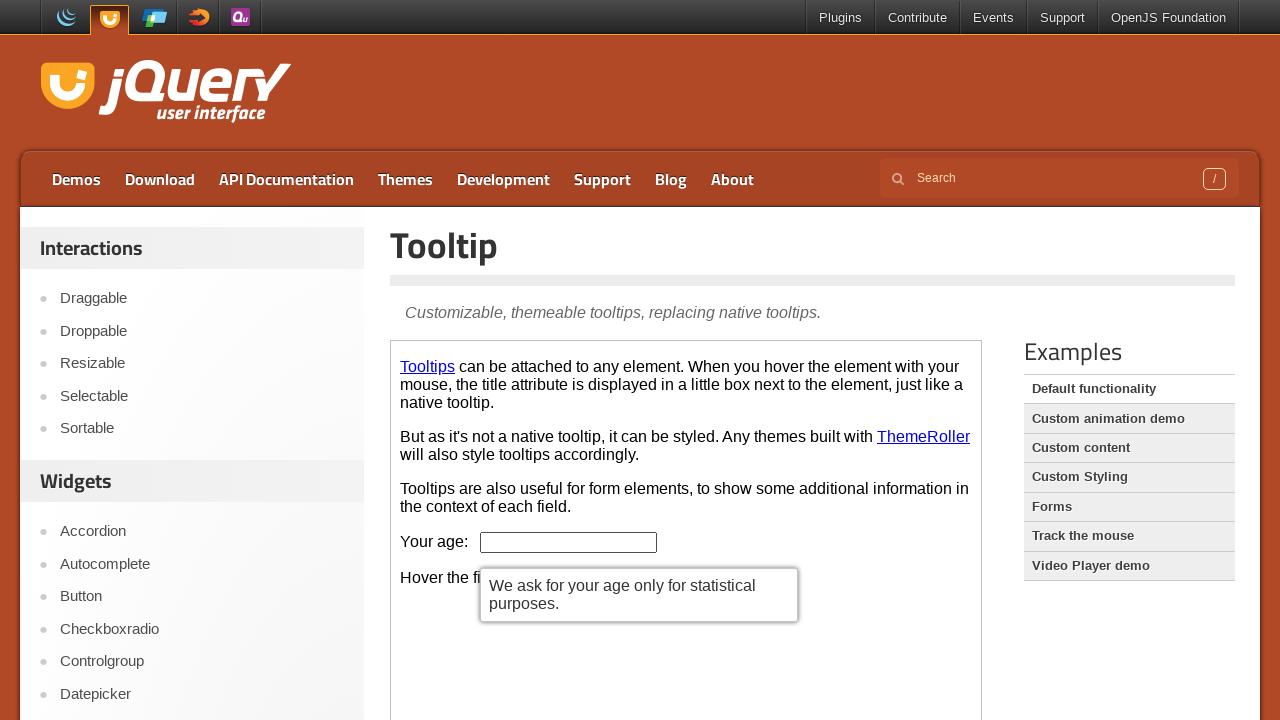

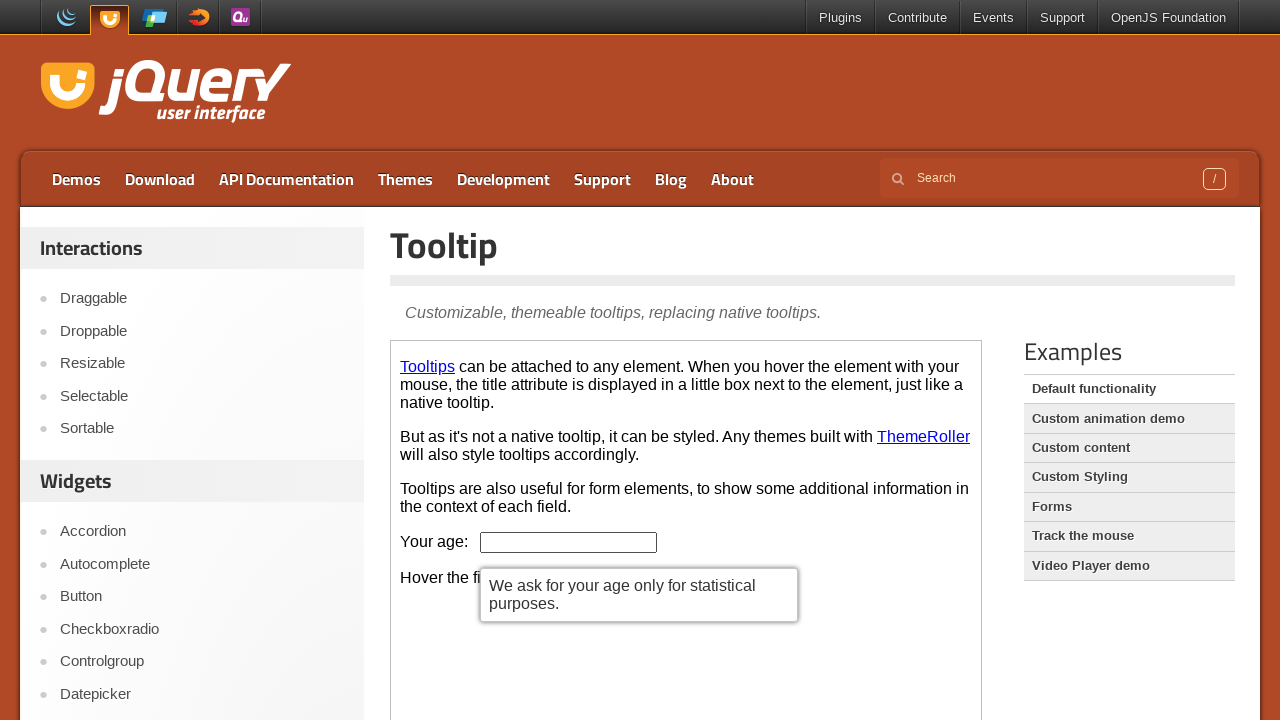